Tests scrolling by a specific number of pixels (1000) using JavaScript.

Starting URL: https://demo.automationtesting.in/Register.html

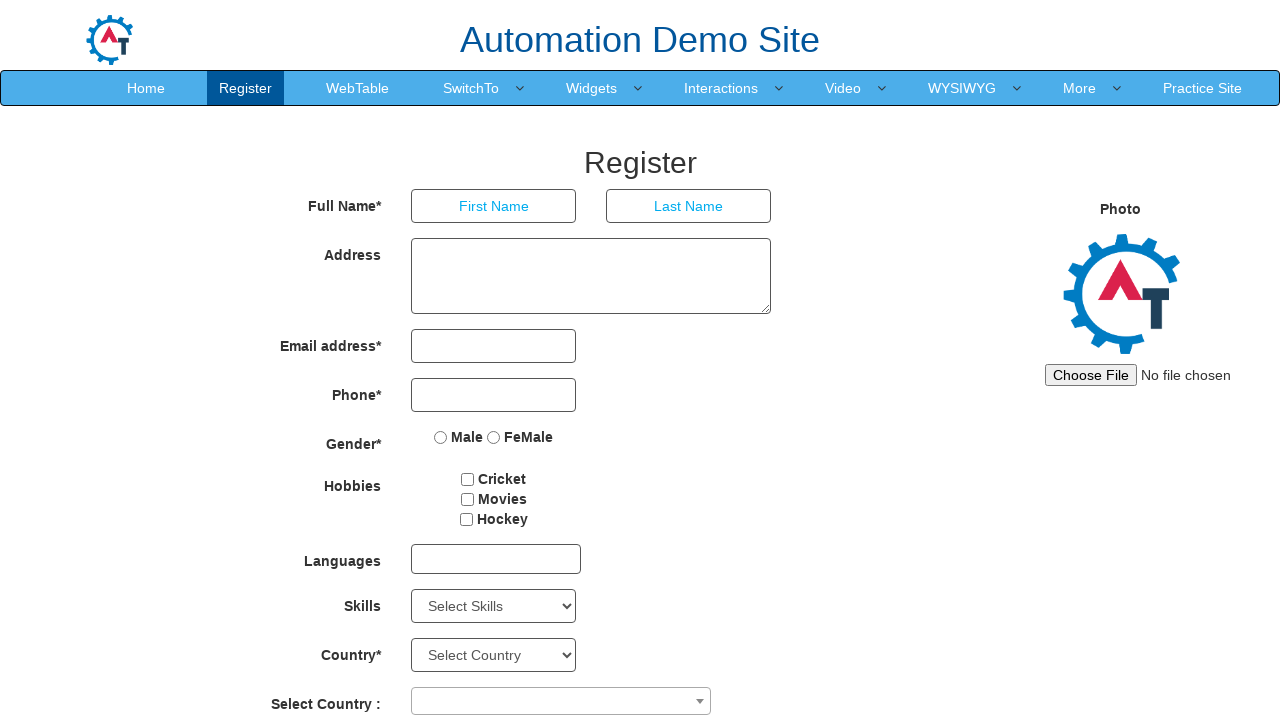

Navigated to registration page
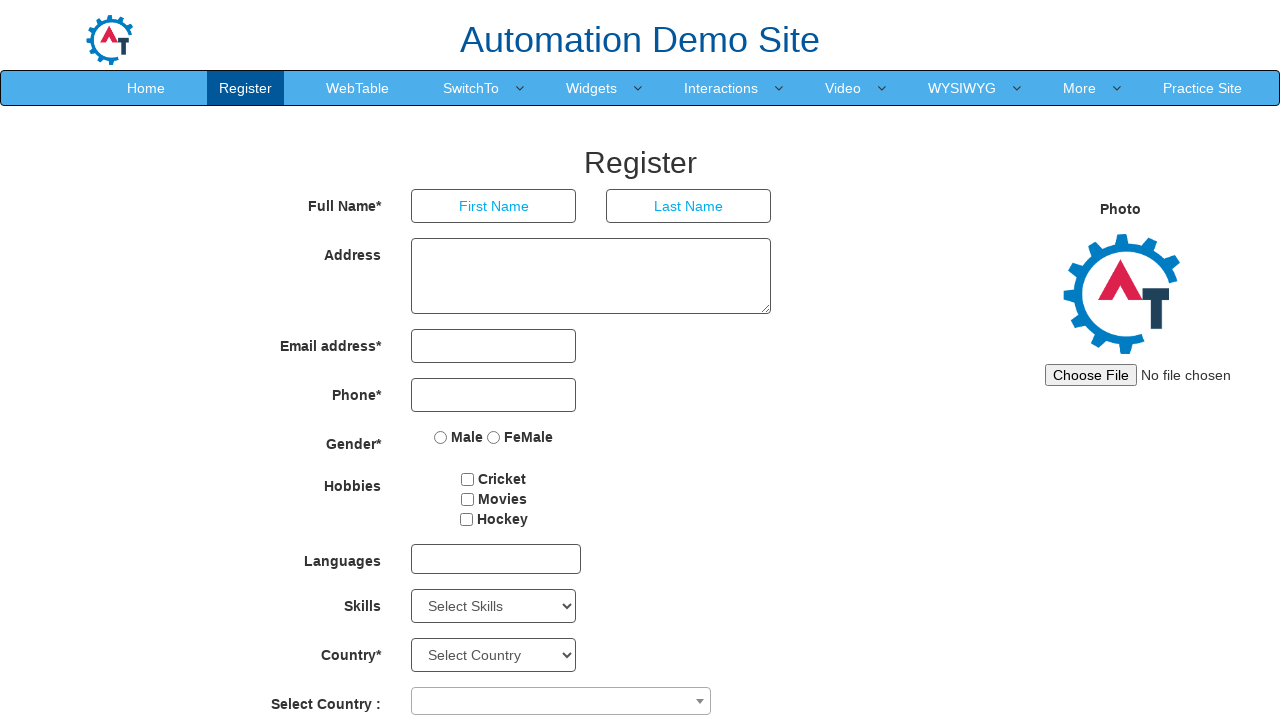

Scrolled down 1000 pixels using JavaScript
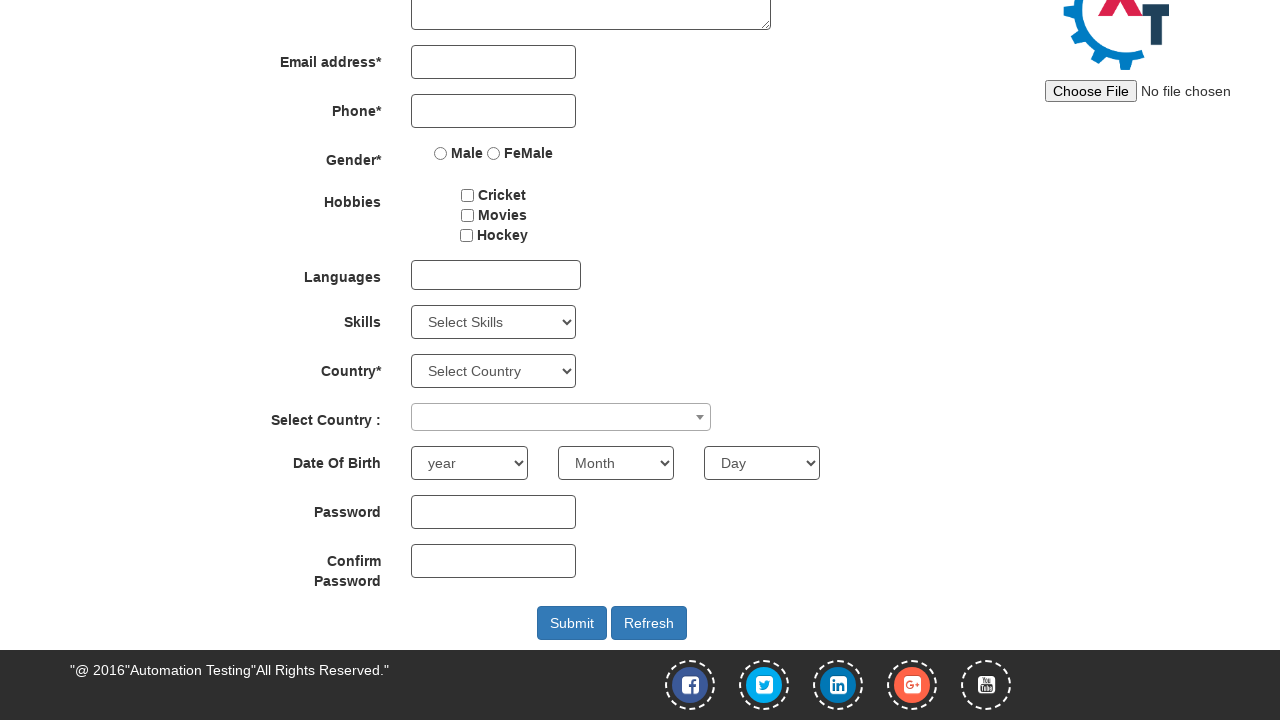

Waited 1000ms to observe the scroll effect
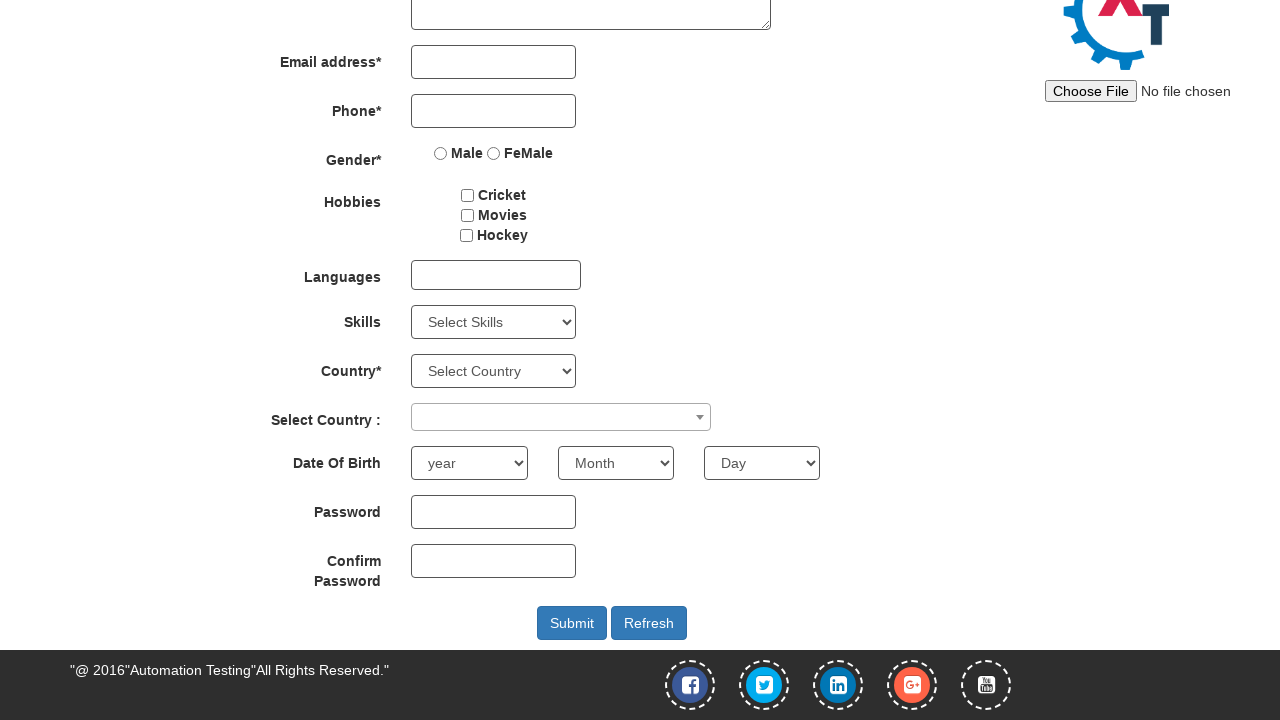

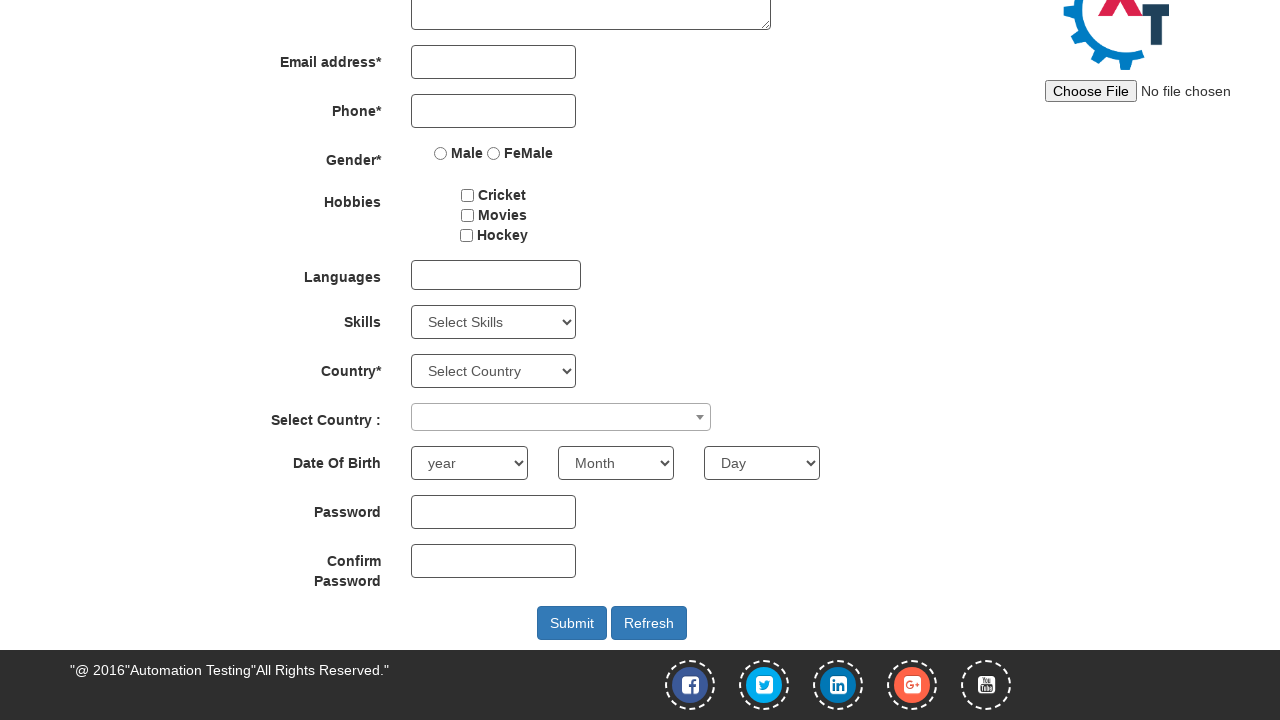